Tests clicking the Prompt button, dismissing the prompt dialog, and verifying the resulting alert shows "no answer"

Starting URL: http://www.uitestingplayground.com/alerts

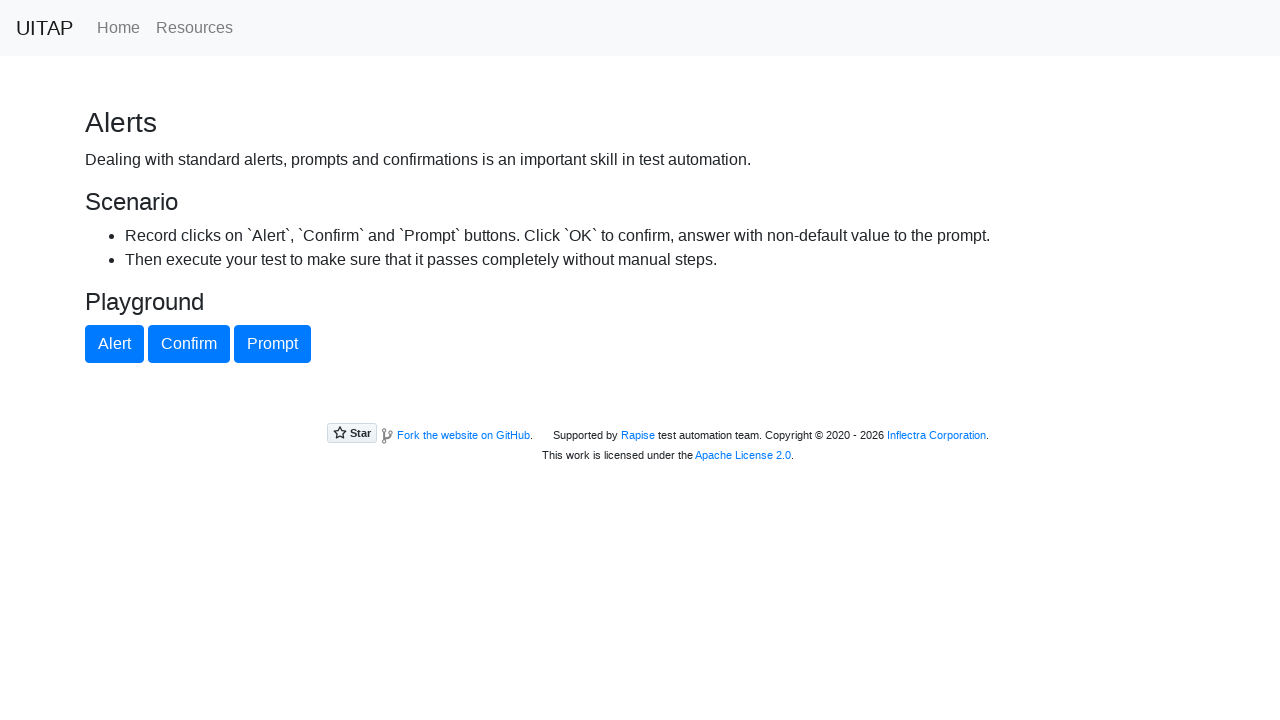

Set up dialog handler to dismiss prompt and capture alert
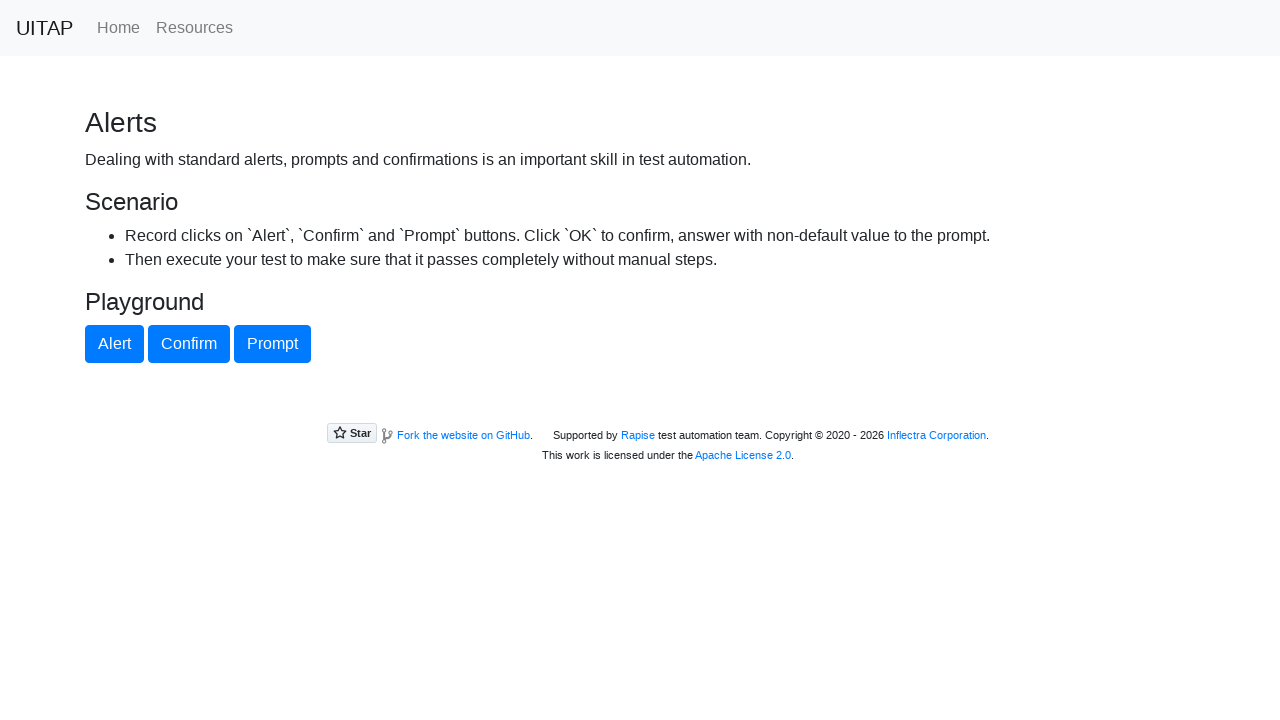

Clicked the Prompt button at (272, 344) on #promptButton
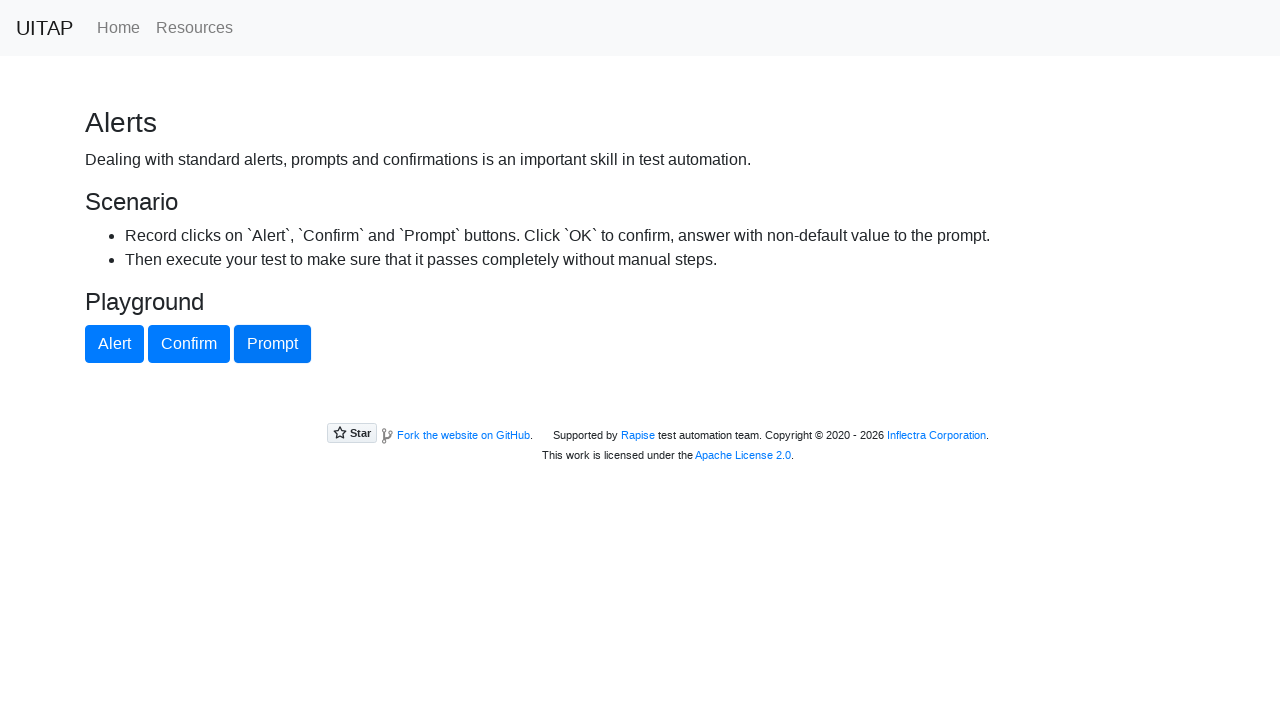

Prompt dialog was dismissed and alert dialog appeared with message 'no answer'
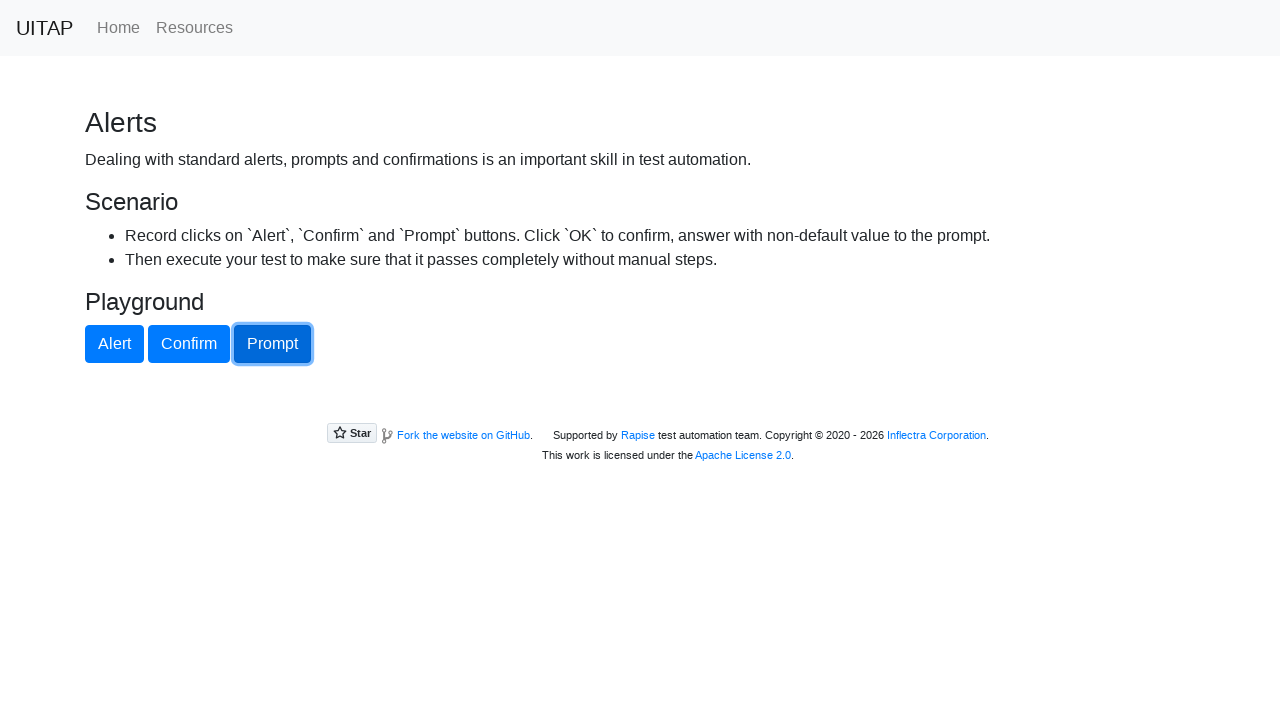

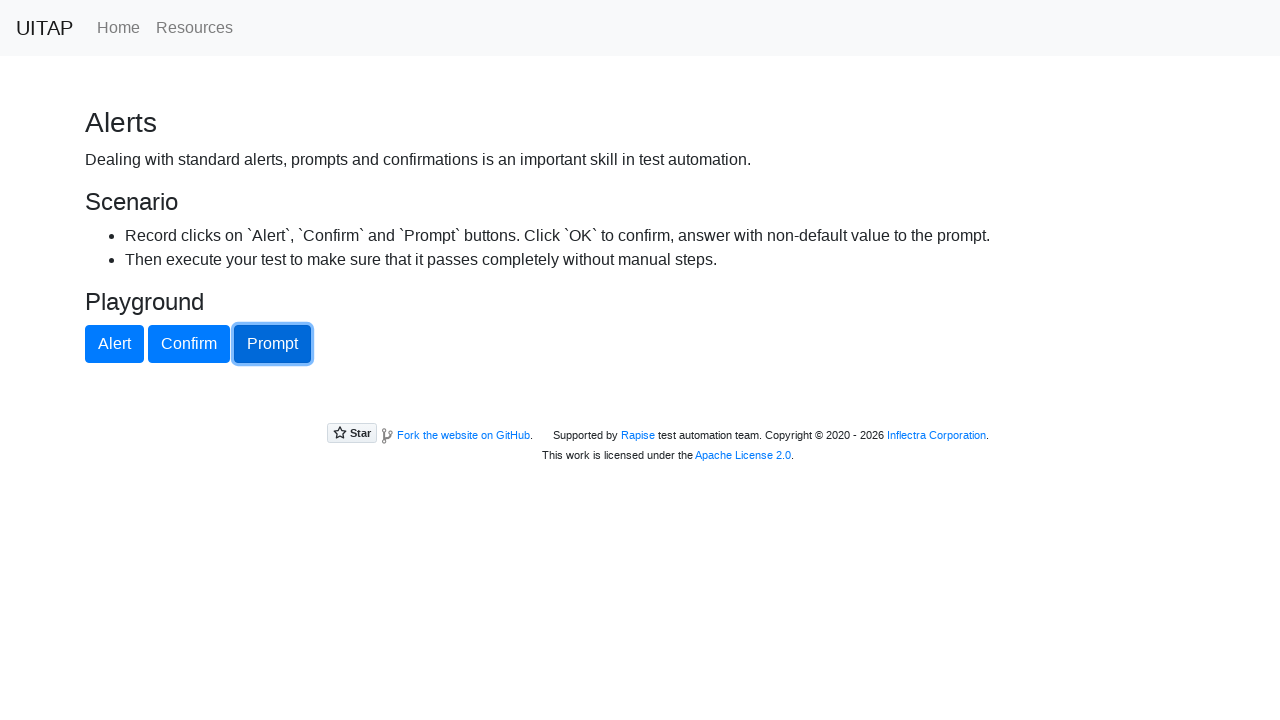